Tests dynamic controls functionality by clicking the Remove button to verify the "It's gone!" message appears, then clicking Add button to verify the "It's back!" message appears

Starting URL: https://the-internet.herokuapp.com/dynamic_controls

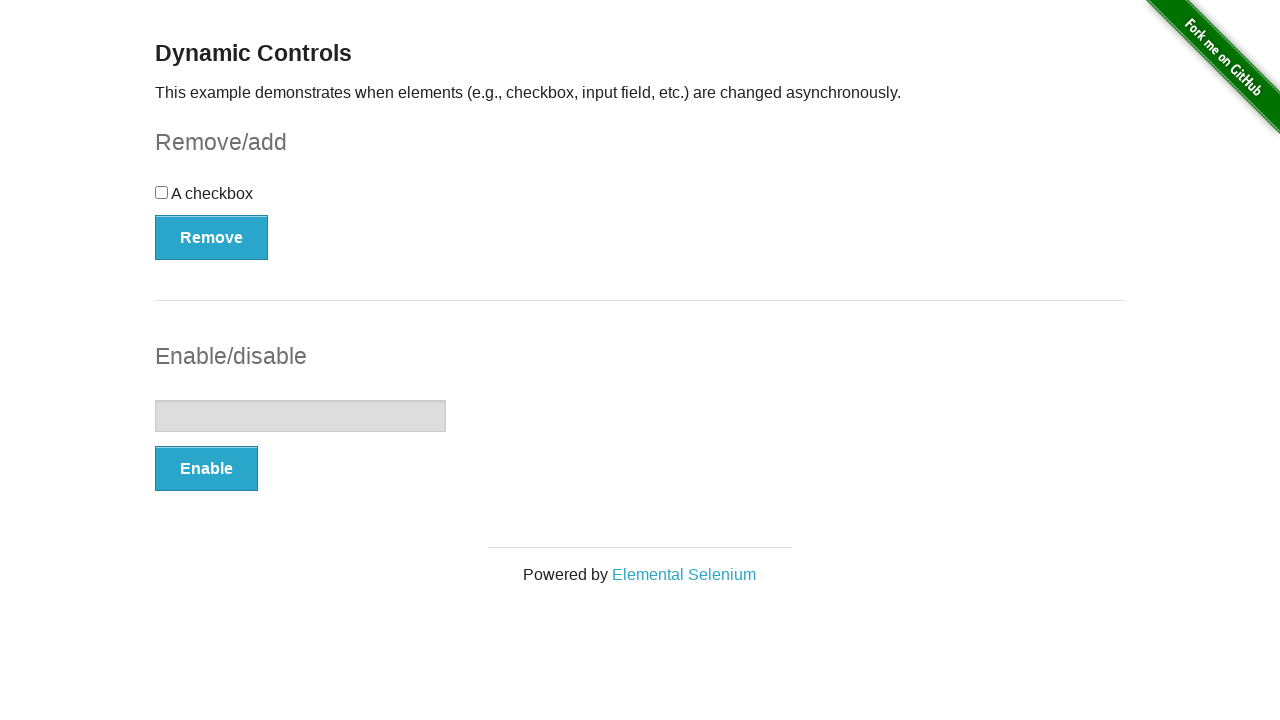

Clicked Remove button to remove dynamic control at (212, 237) on xpath=//*[text()='Remove']
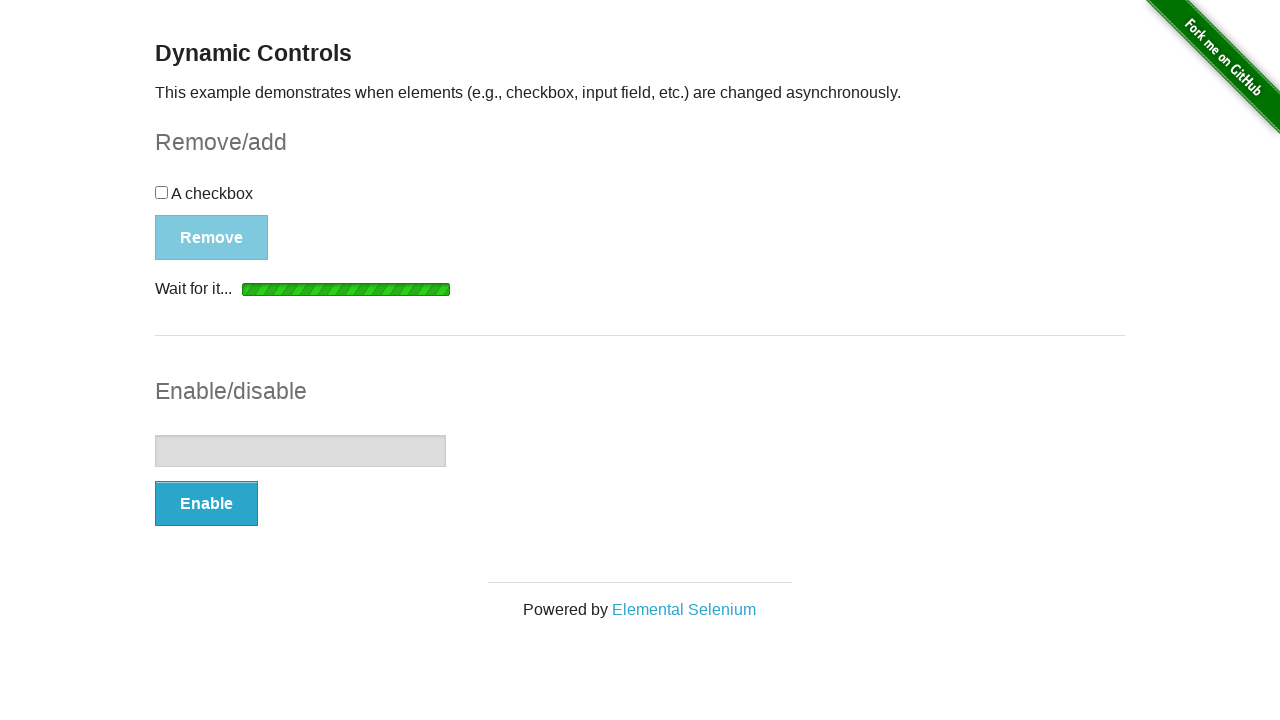

Waited for 'It's gone!' message to appear
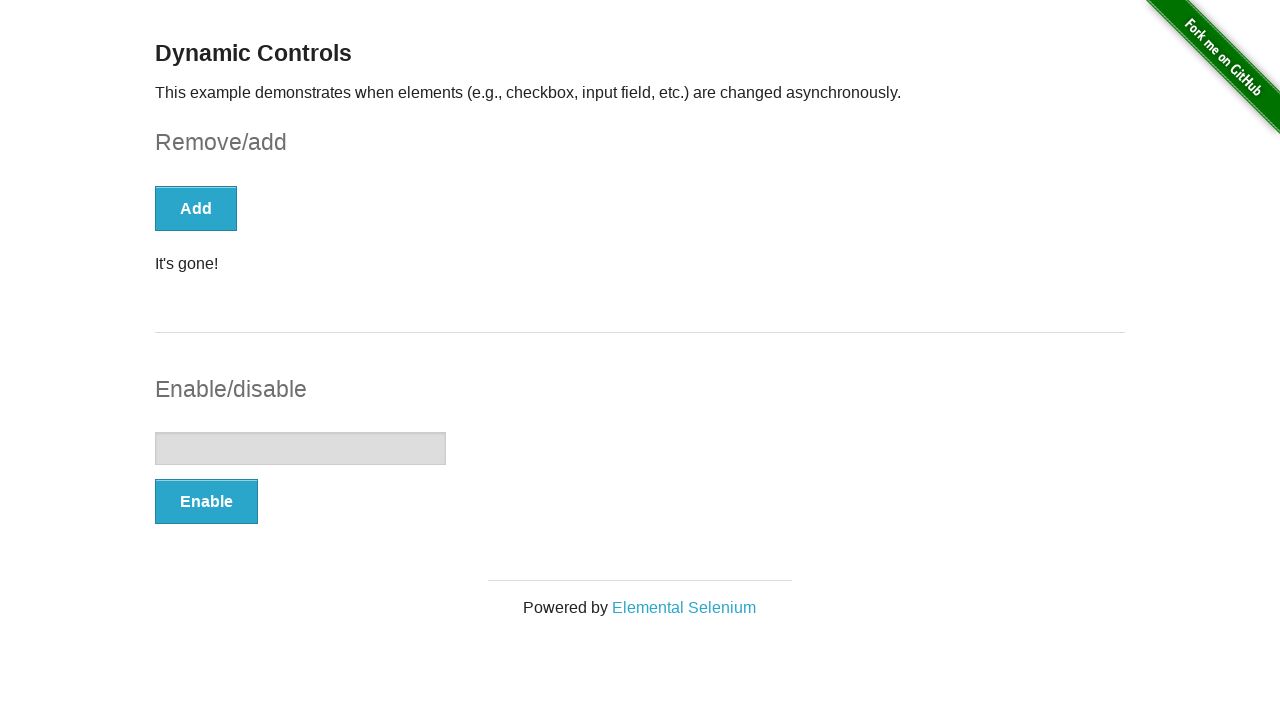

Verified 'It's gone!' message is visible
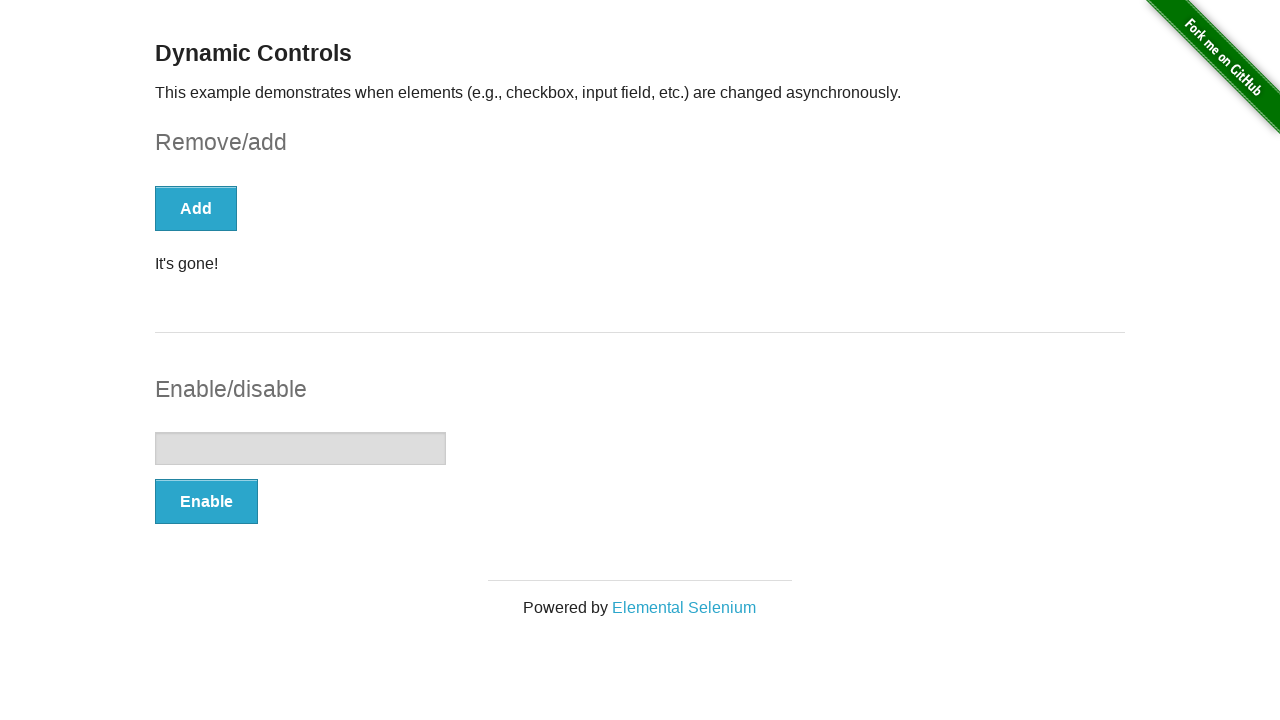

Clicked Add button to restore dynamic control at (196, 208) on xpath=//*[text()='Add']
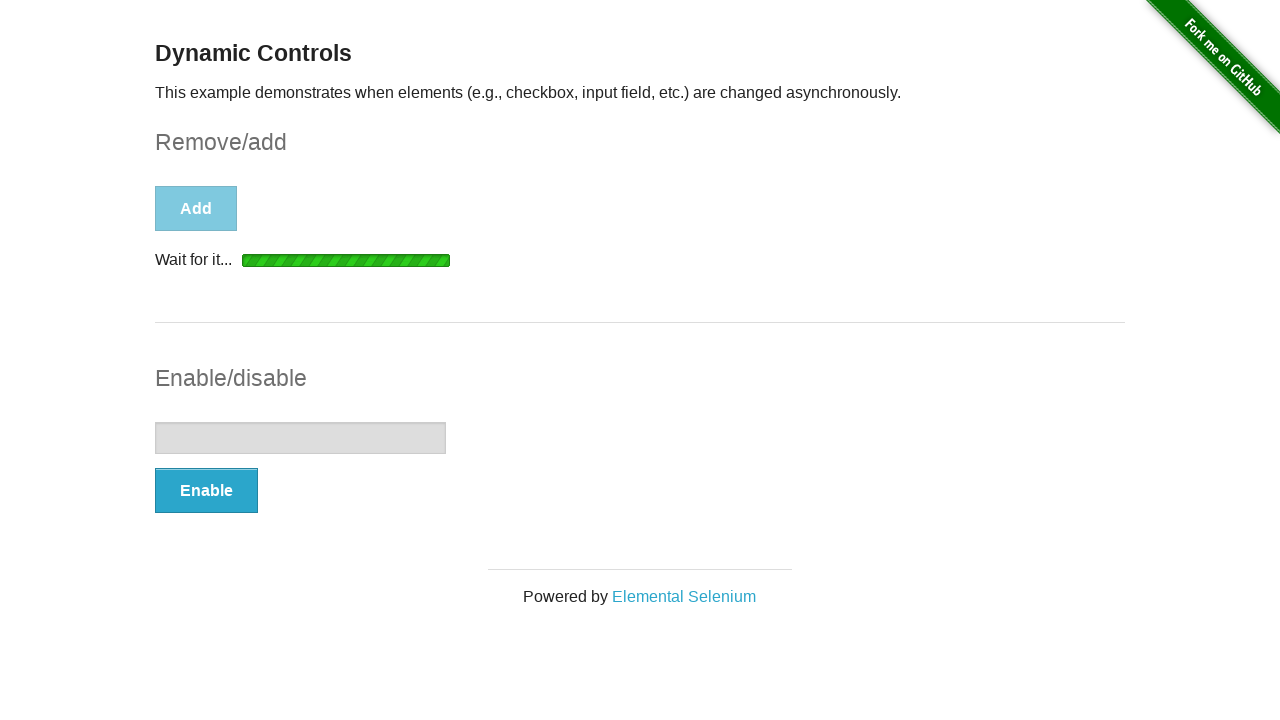

Waited for 'It's back!' message to appear
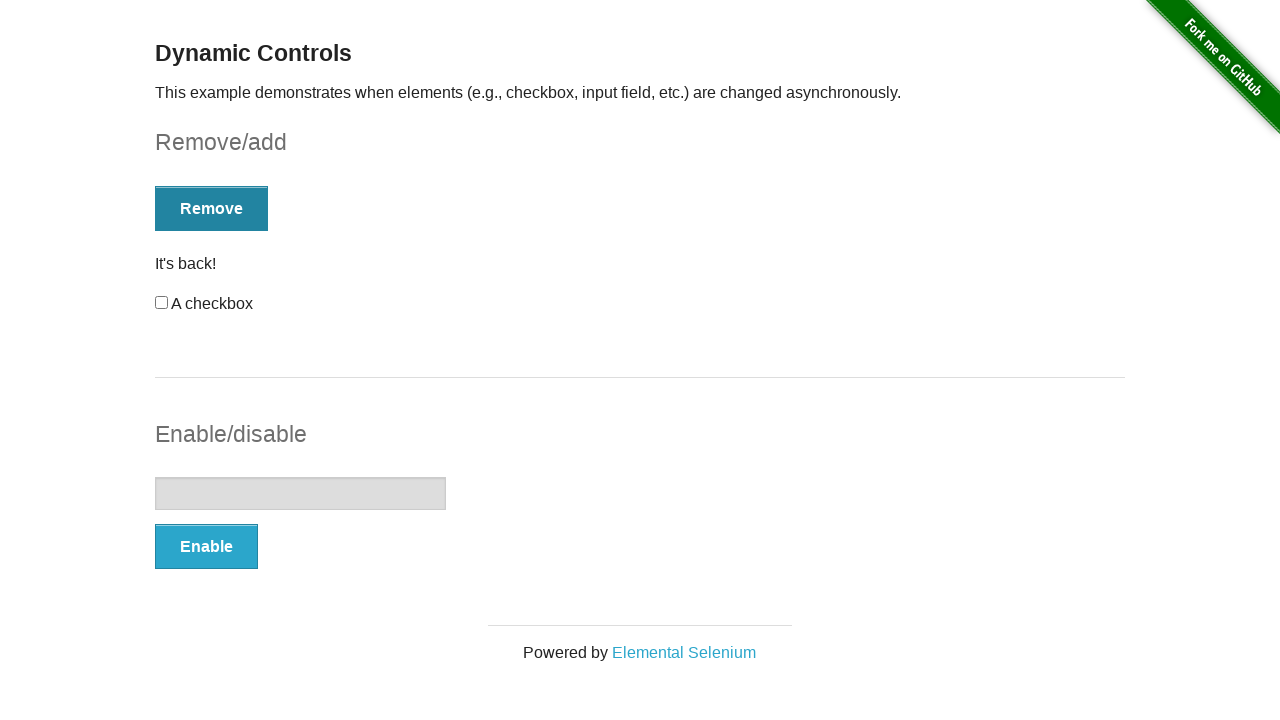

Verified 'It's back!' message is visible
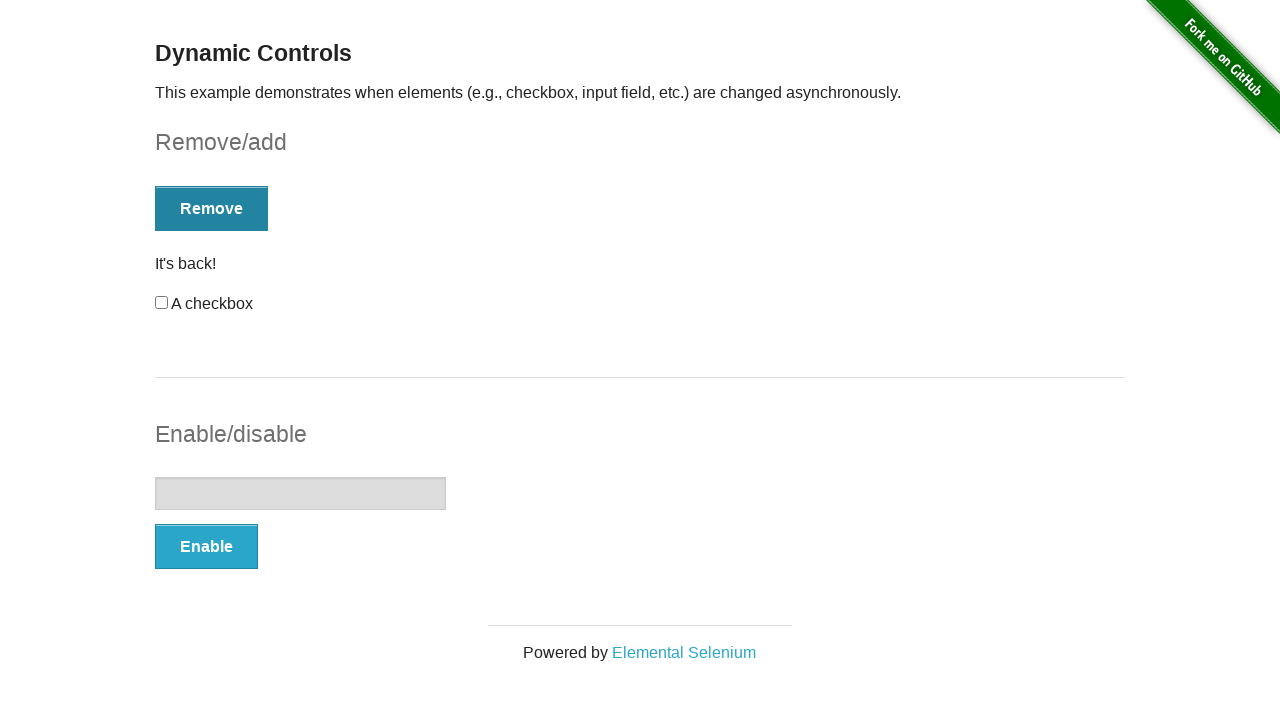

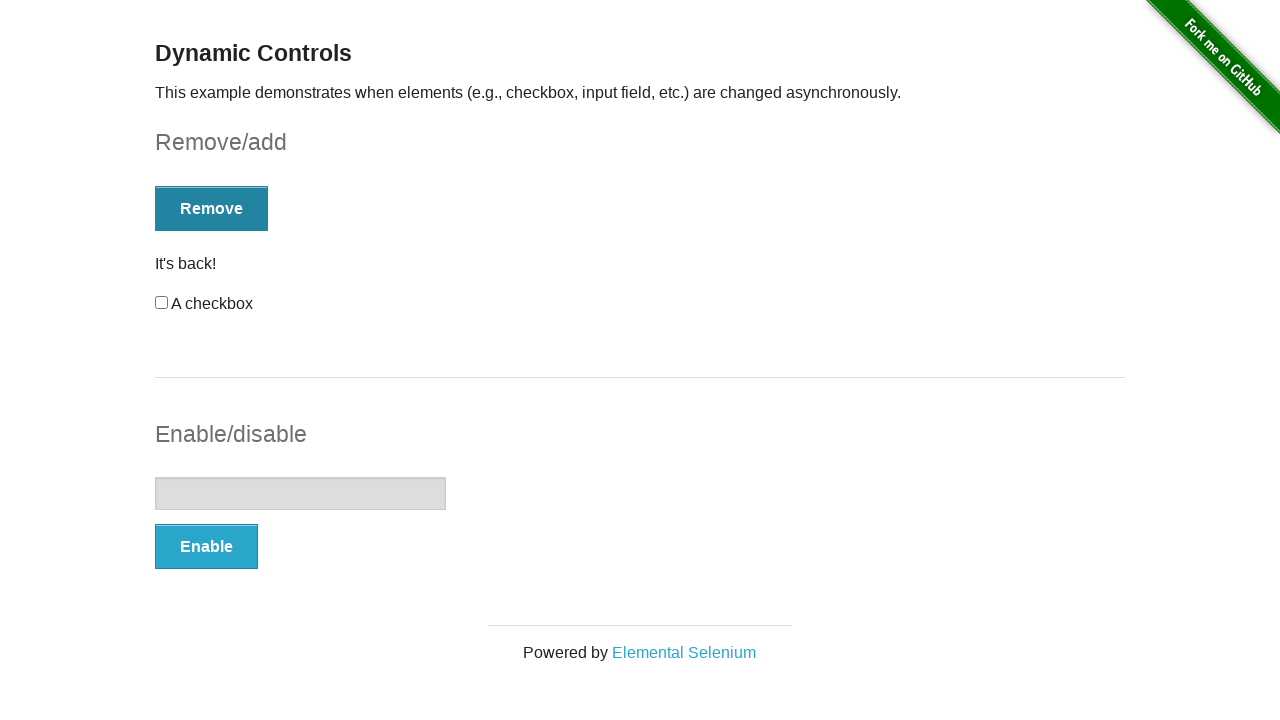